Tests random user generator website by clicking on name and email fields to display user information

Starting URL: https://randomuser.me/

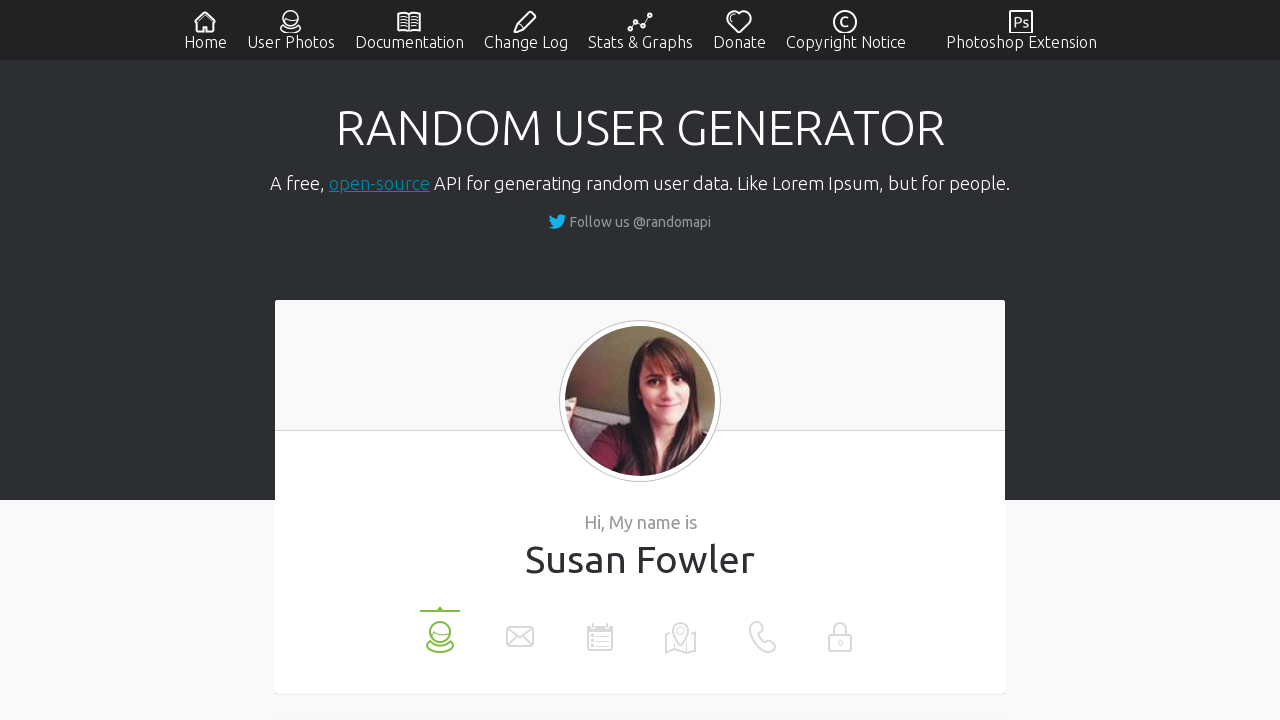

Clicked on name field to display user name at (440, 630) on xpath=//li[@data-label='name']
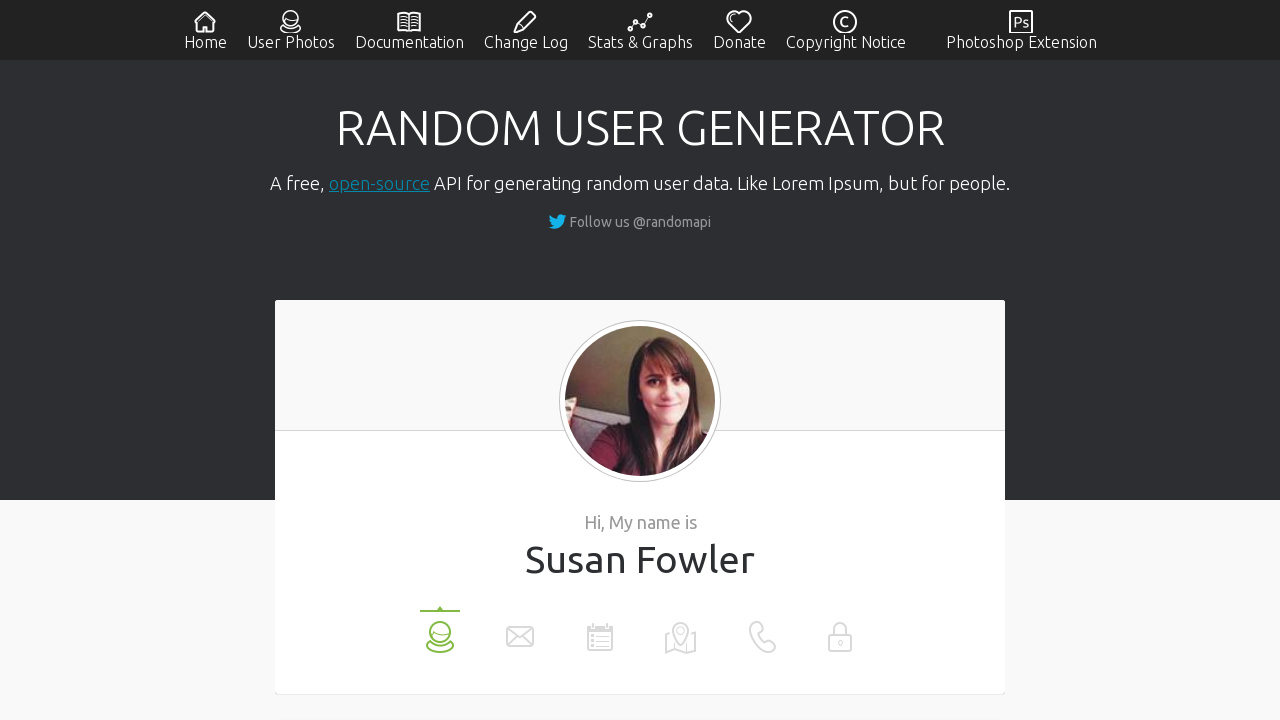

Waited for user name value to load
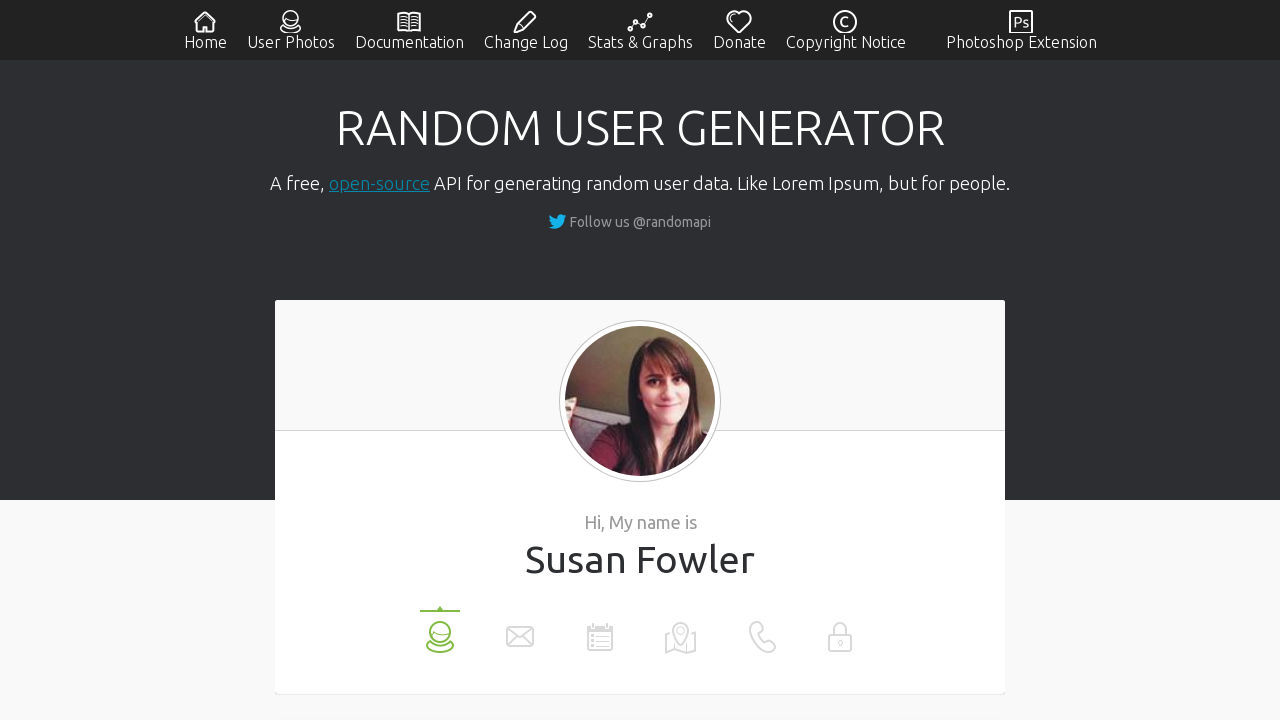

Retrieved user name: Susan Fowler
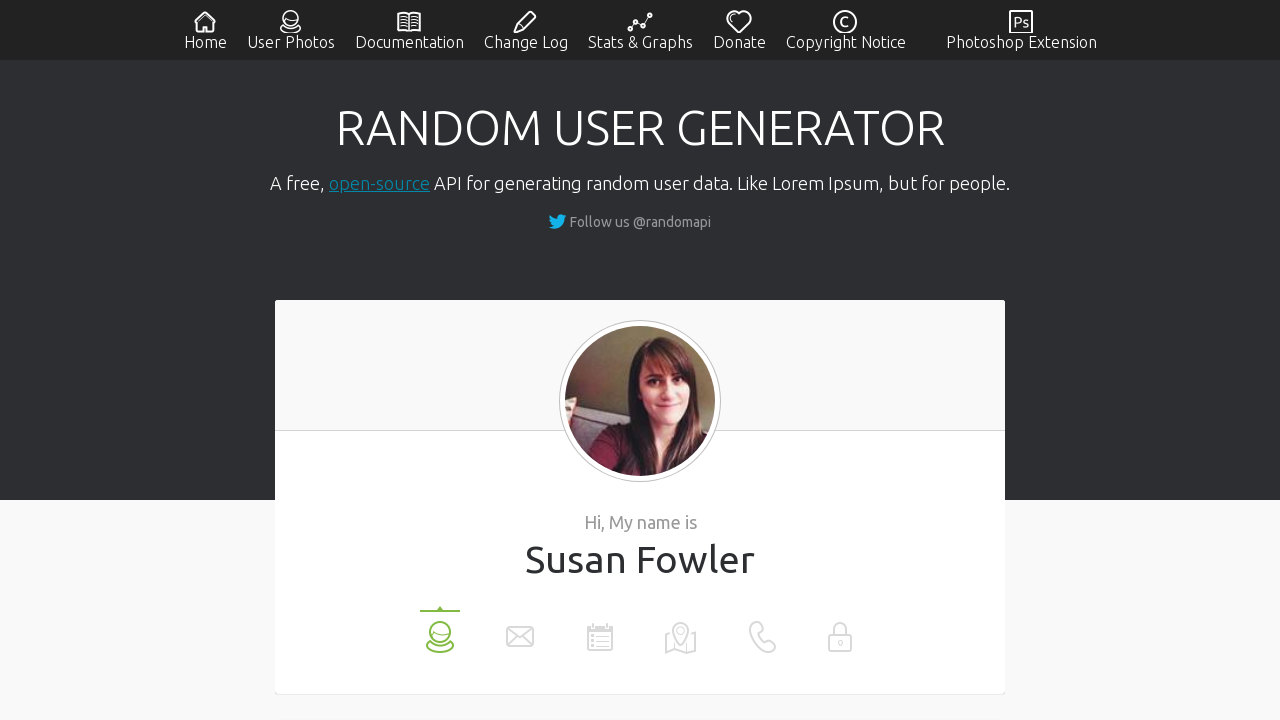

Clicked on email field to display user email at (520, 630) on xpath=//li[@data-label='email']
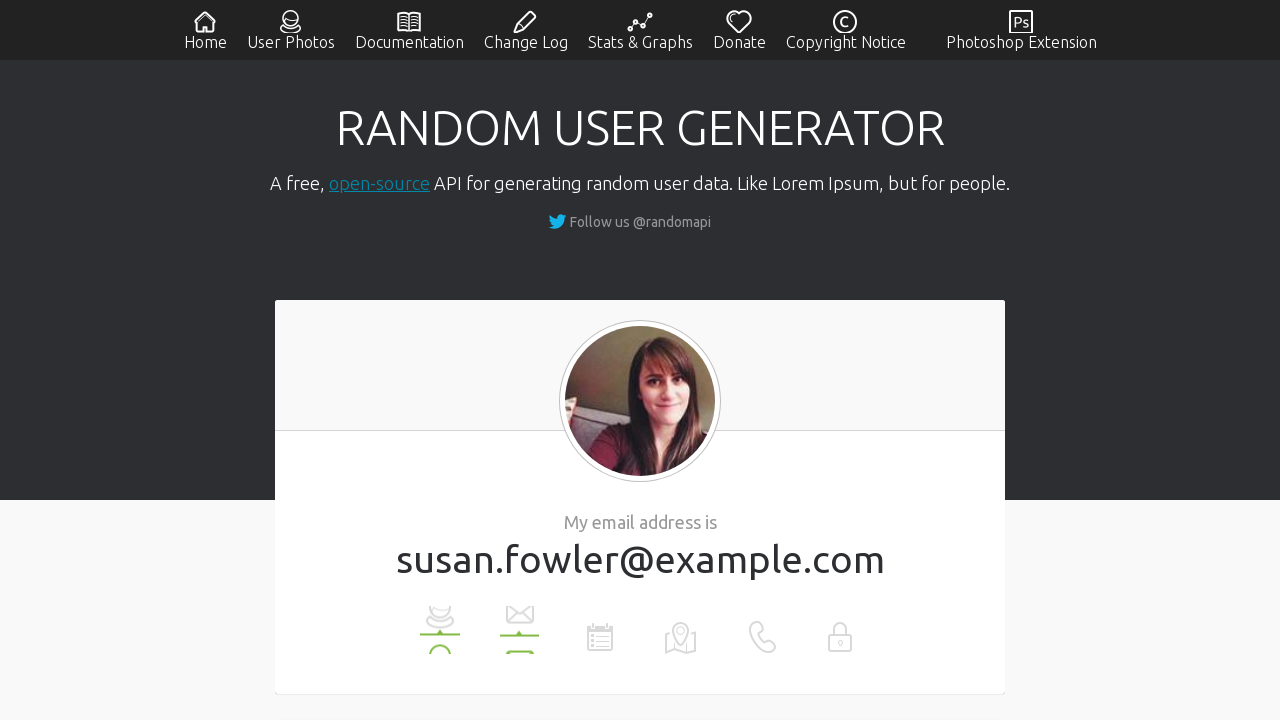

Waited for user email value to load
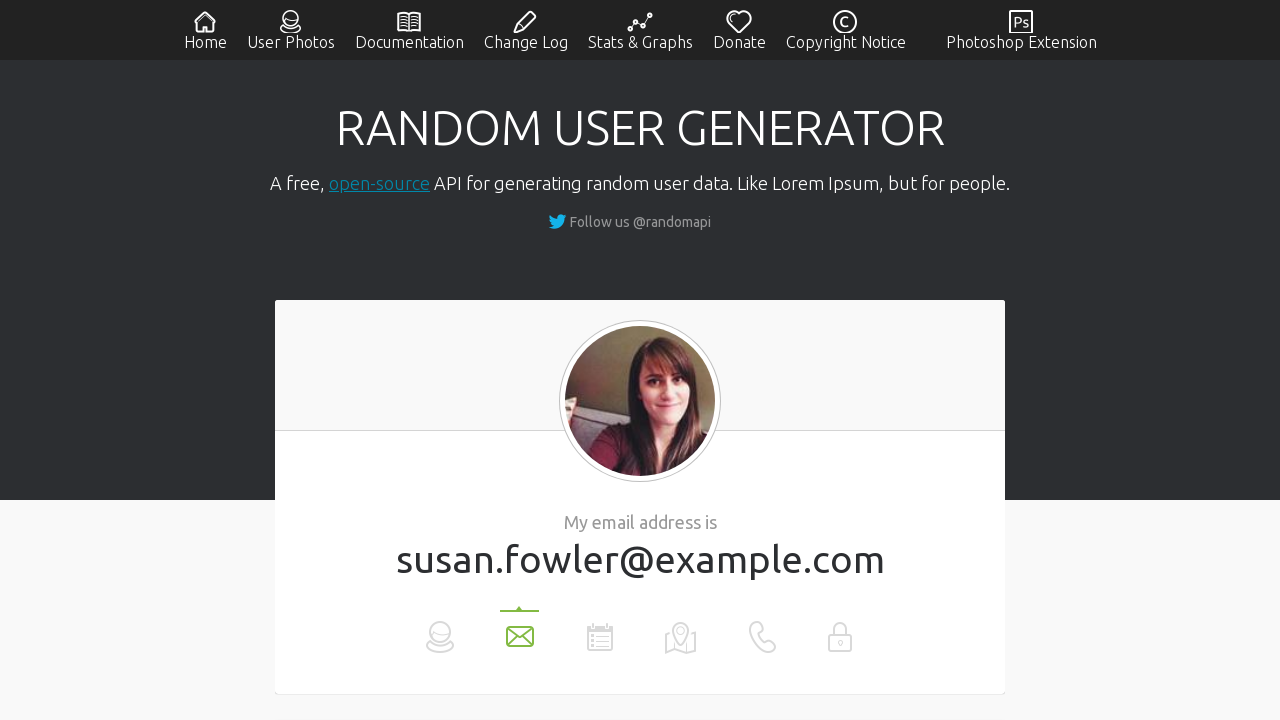

Retrieved user email: susan.fowler@example.com
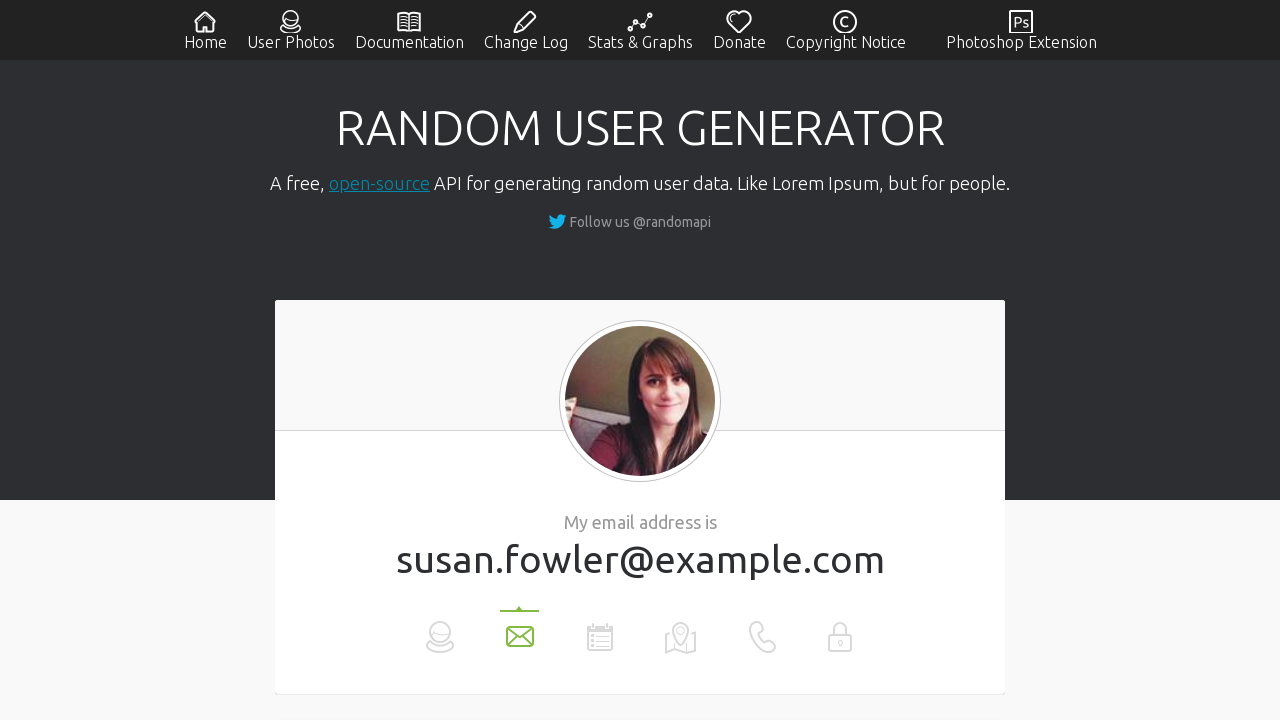

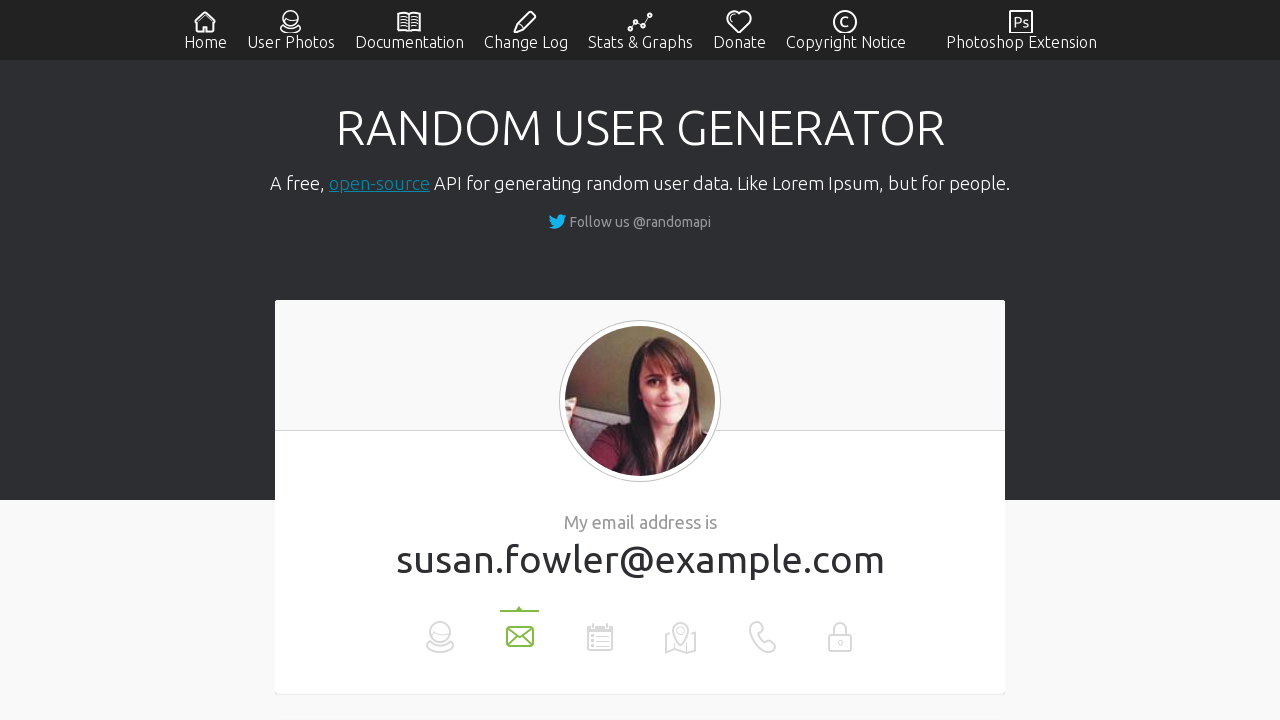